Navigates to Platzi website and waits for the page to load

Starting URL: https://www.platzi.com

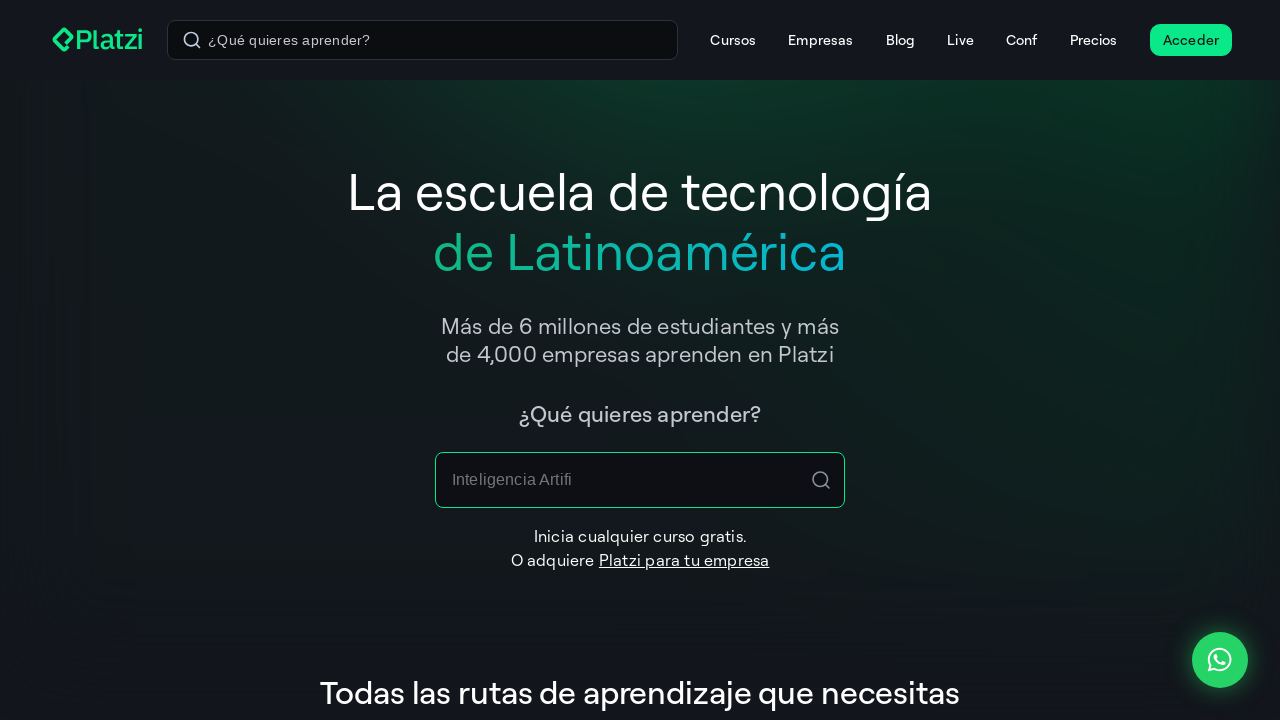

Waited for page to reach domcontentloaded state
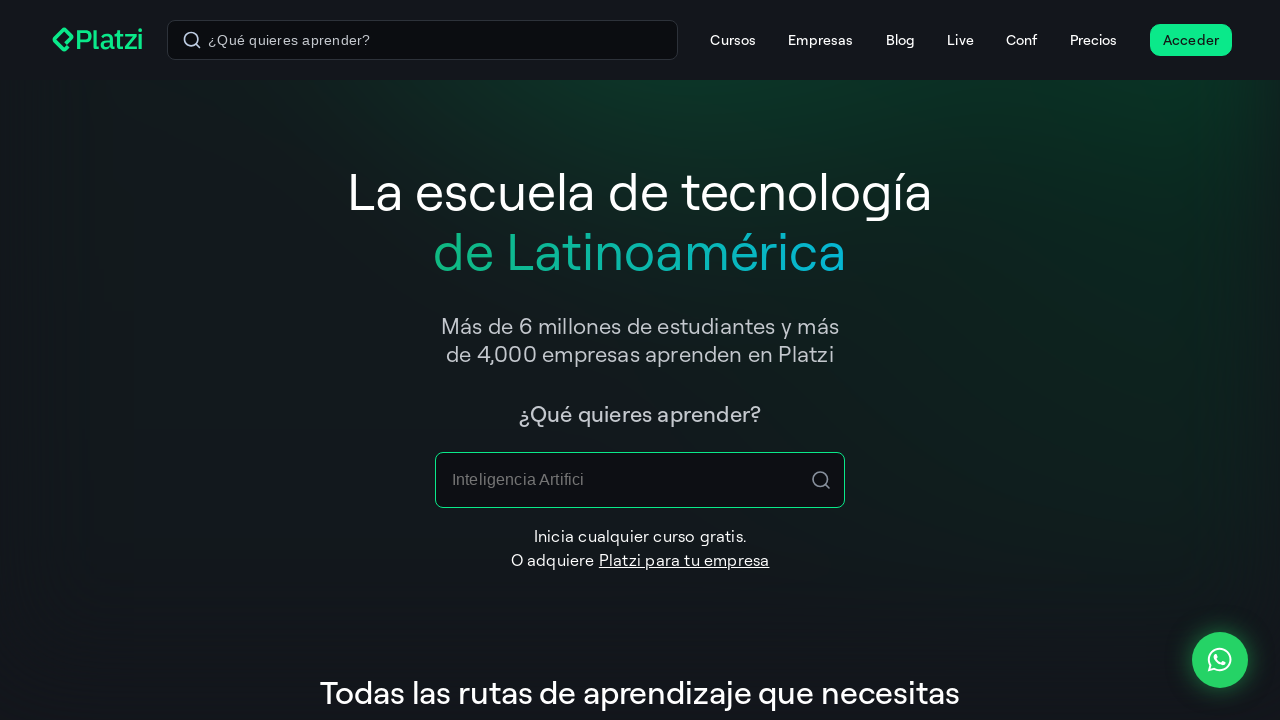

Verified body element is present on Platzi website
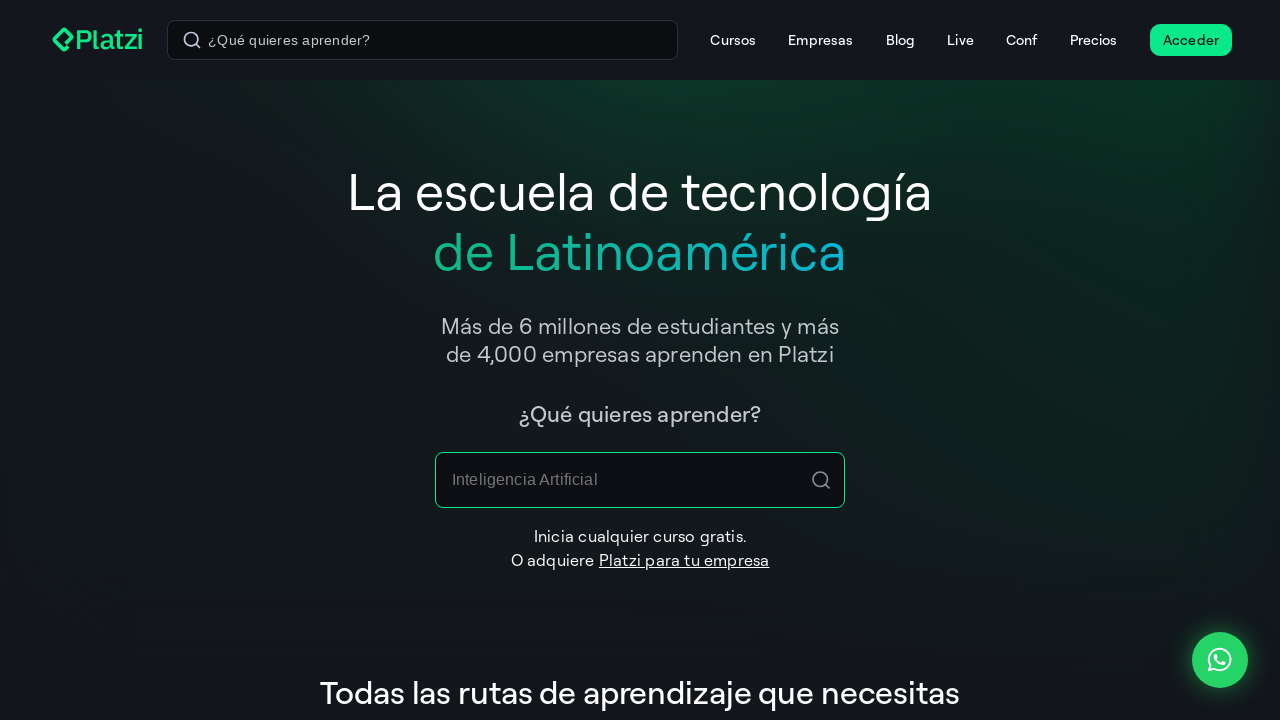

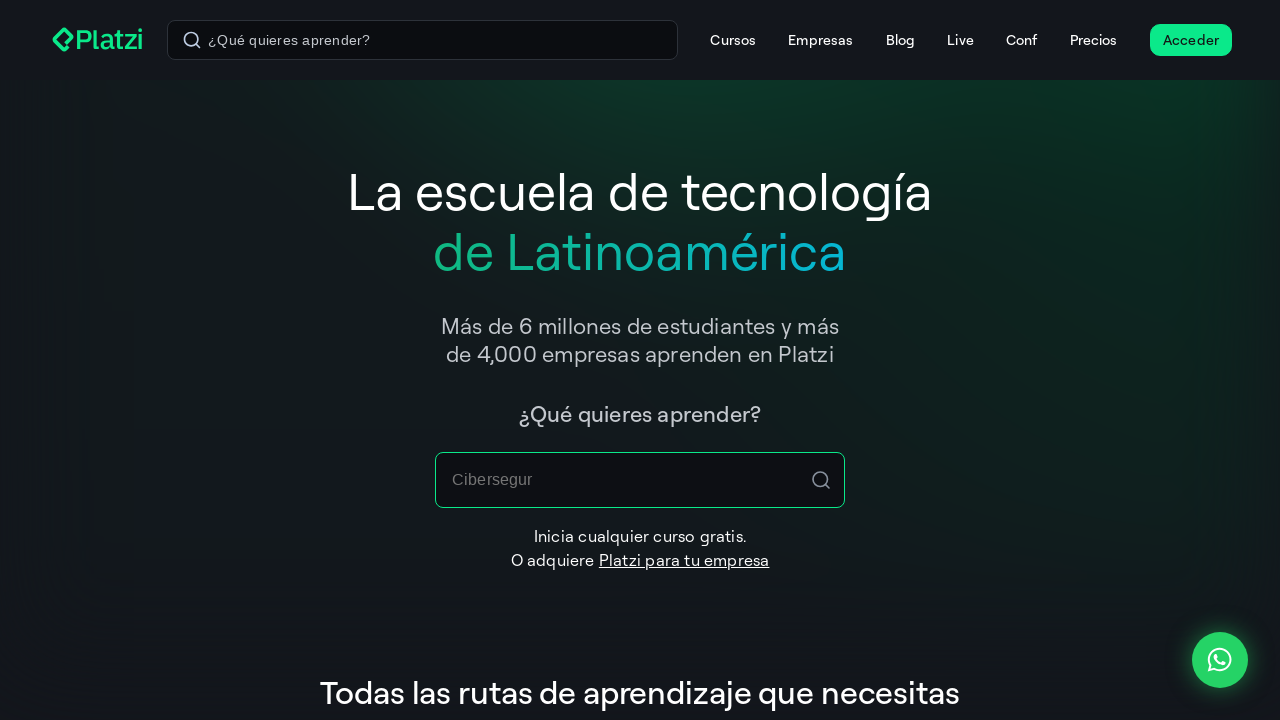